Tests browser navigation commands by clicking on Elements card, then demonstrating back, forward, navigate to URL, and refresh functionality

Starting URL: https://demoqa.com/

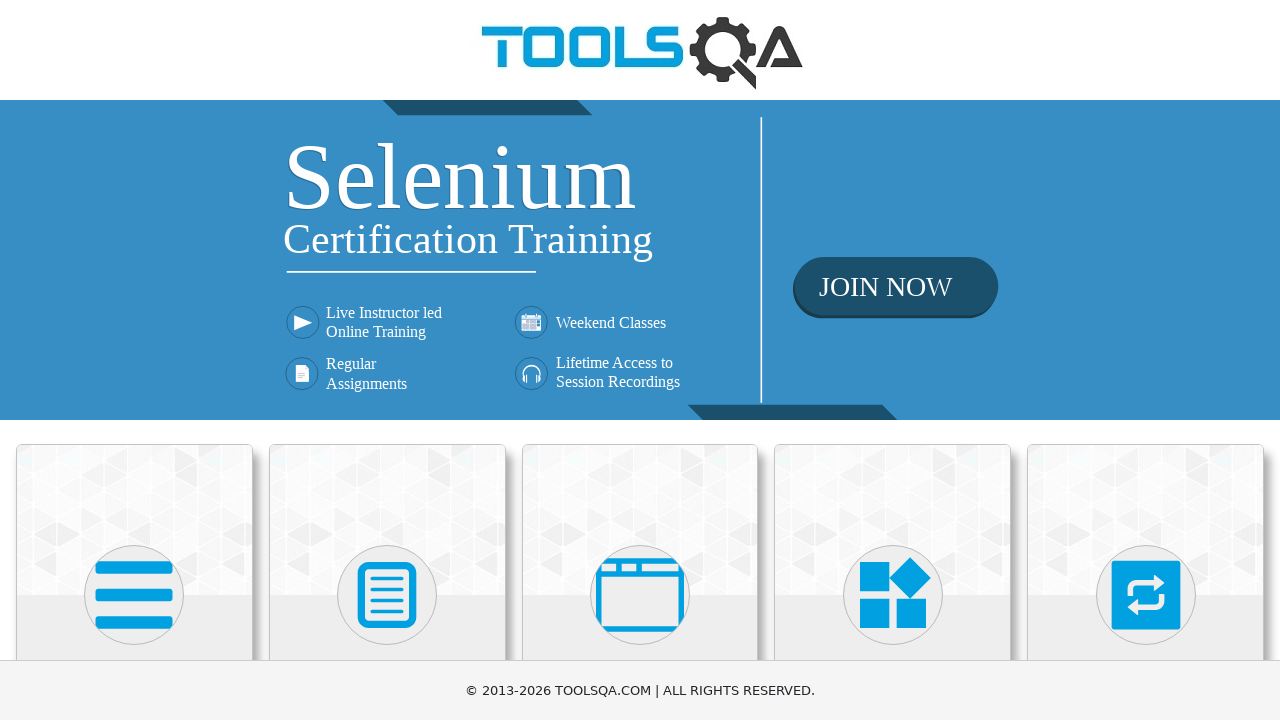

Clicked on Elements card using JavaScript executor
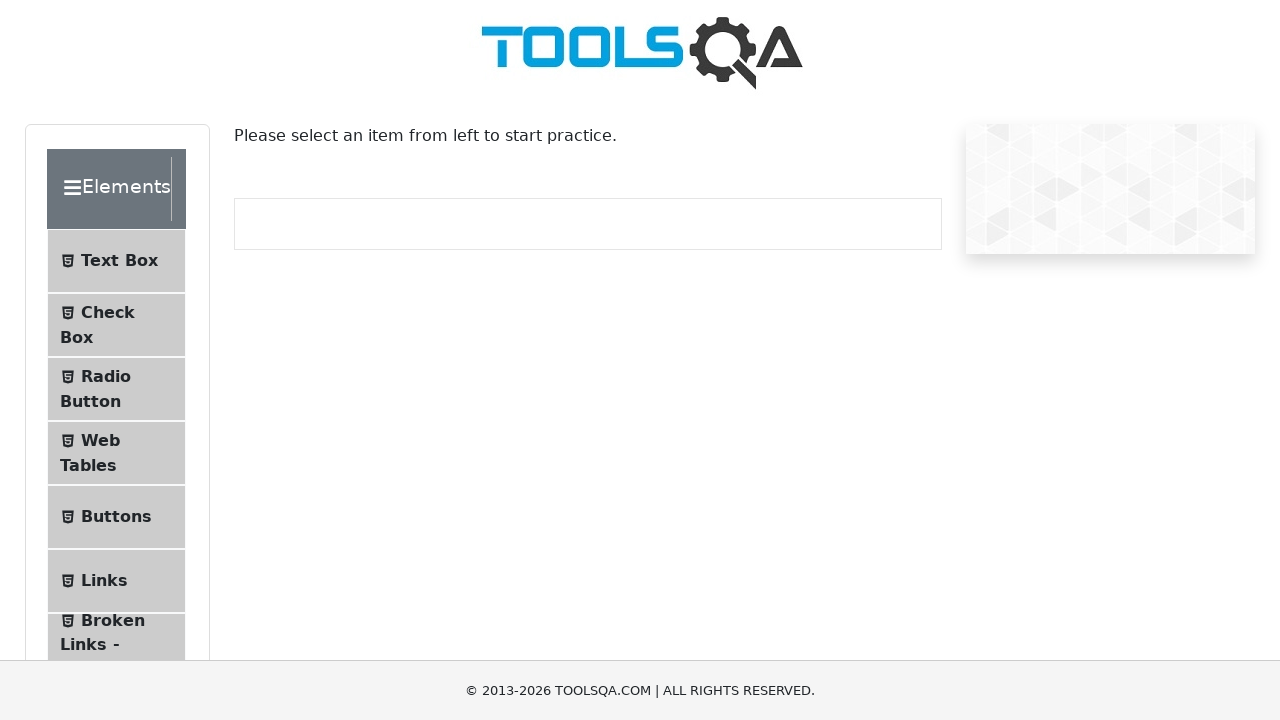

Waited for Elements page to load
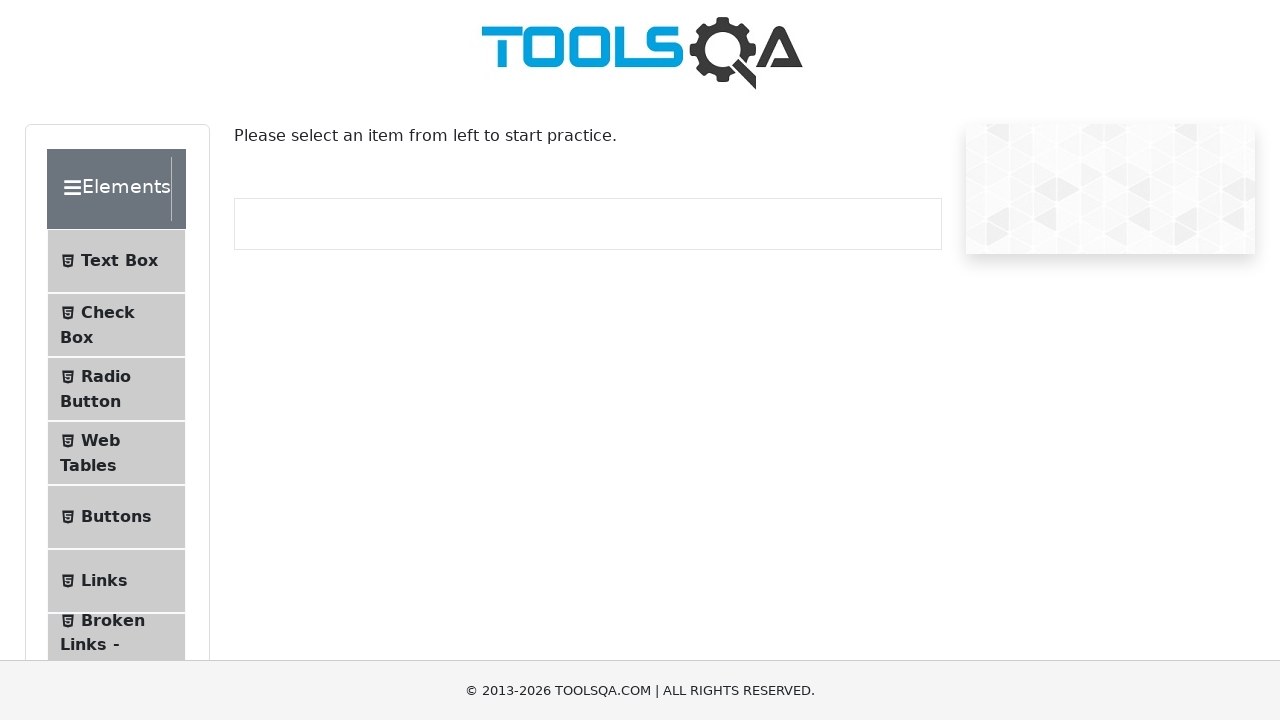

Navigated back to previous page using browser back button
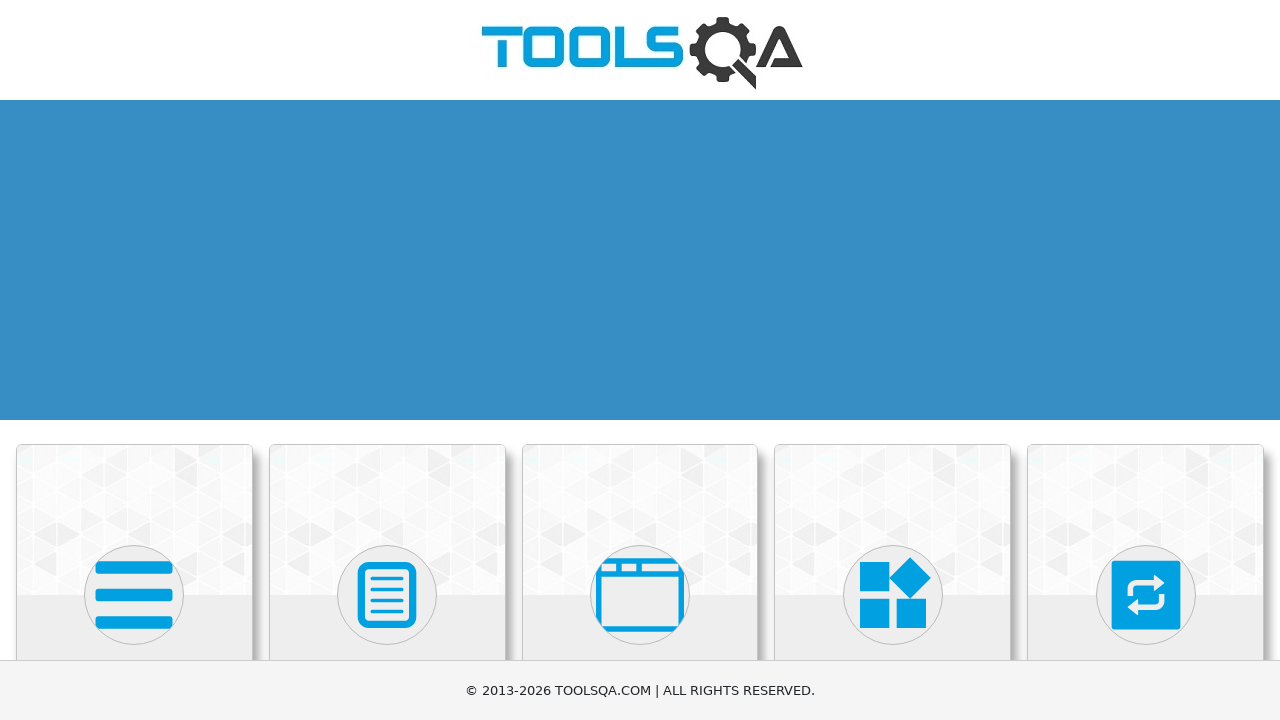

Waited for page to load after navigating back
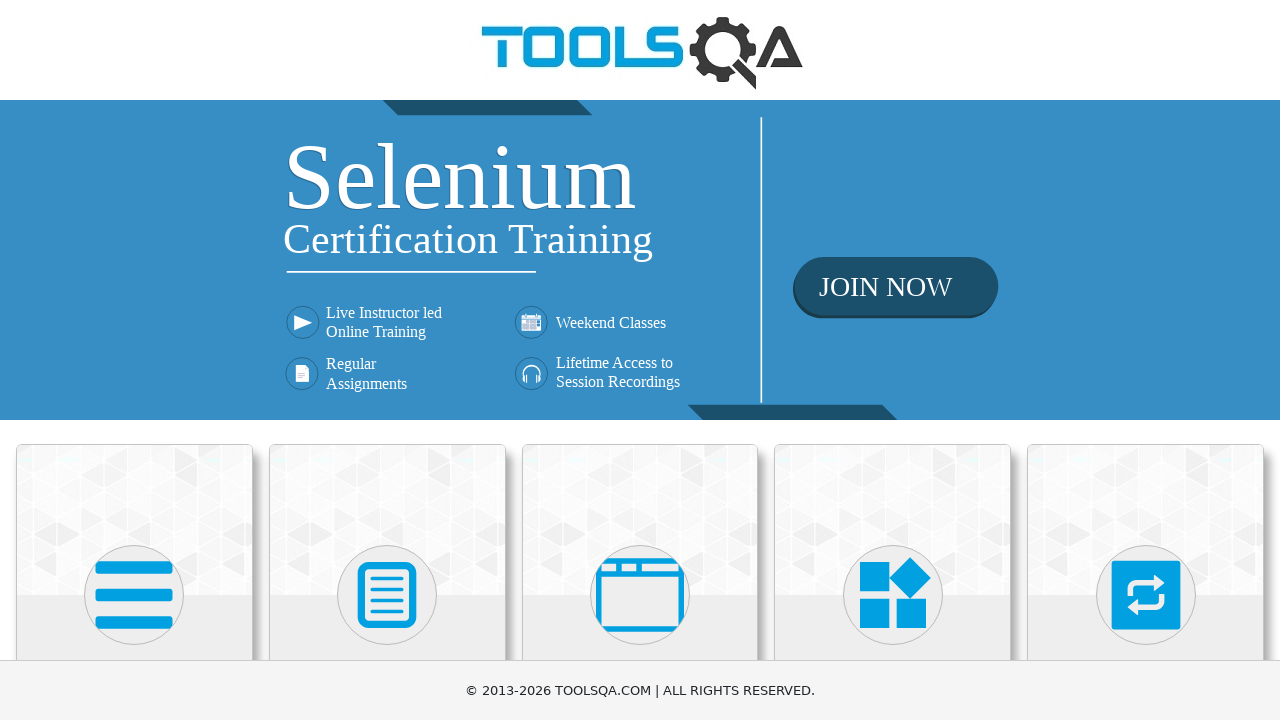

Navigated forward to Elements page using browser forward button
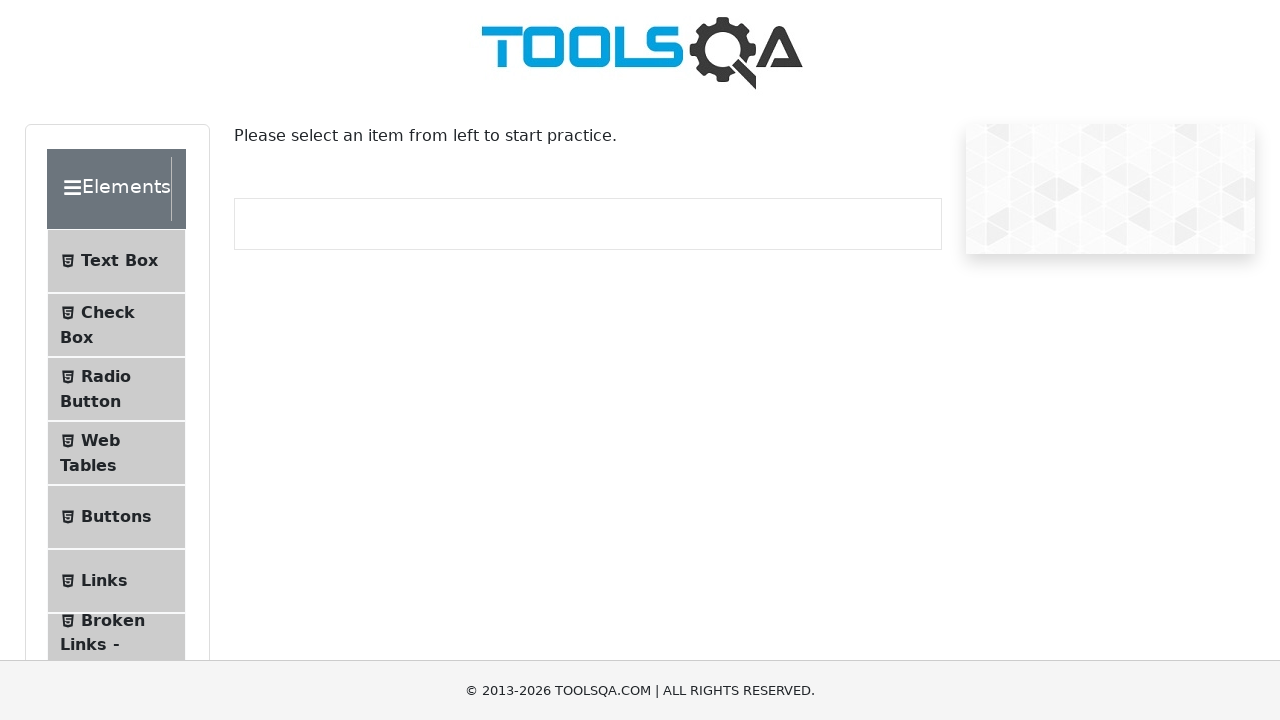

Waited for page to load after navigating forward
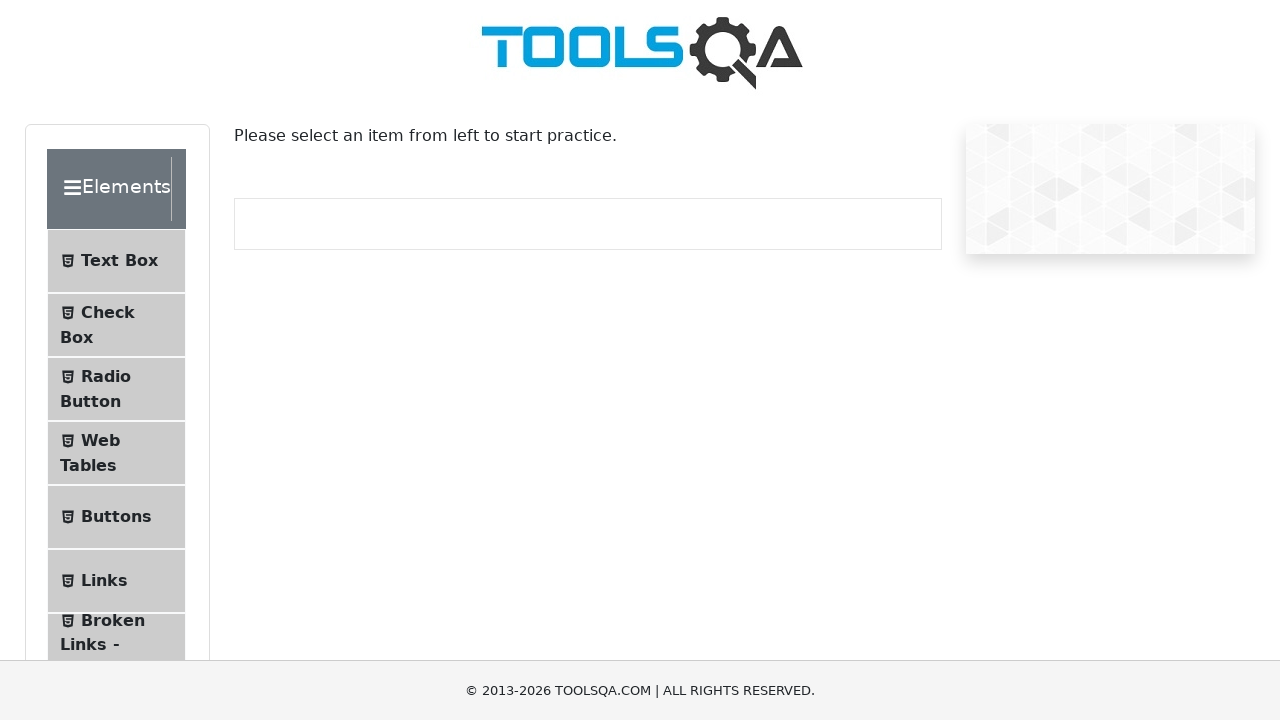

Navigated directly to https://demoqa.com/
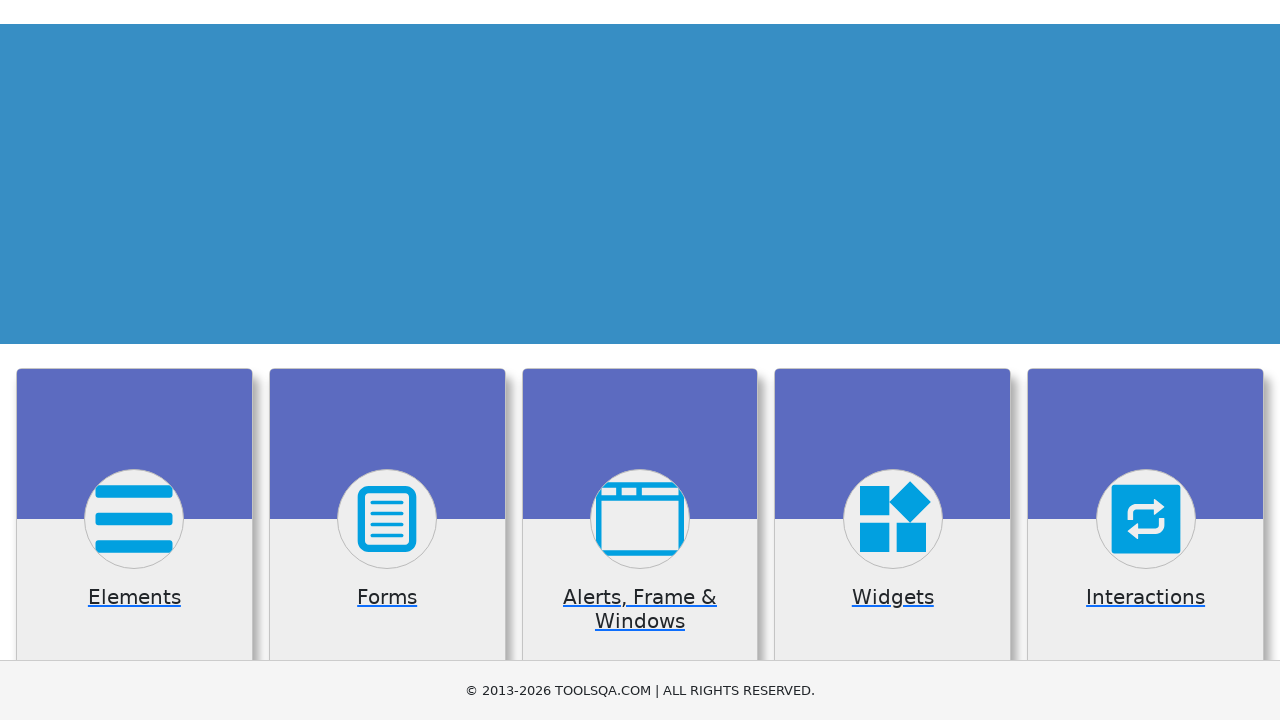

Waited for main page to load
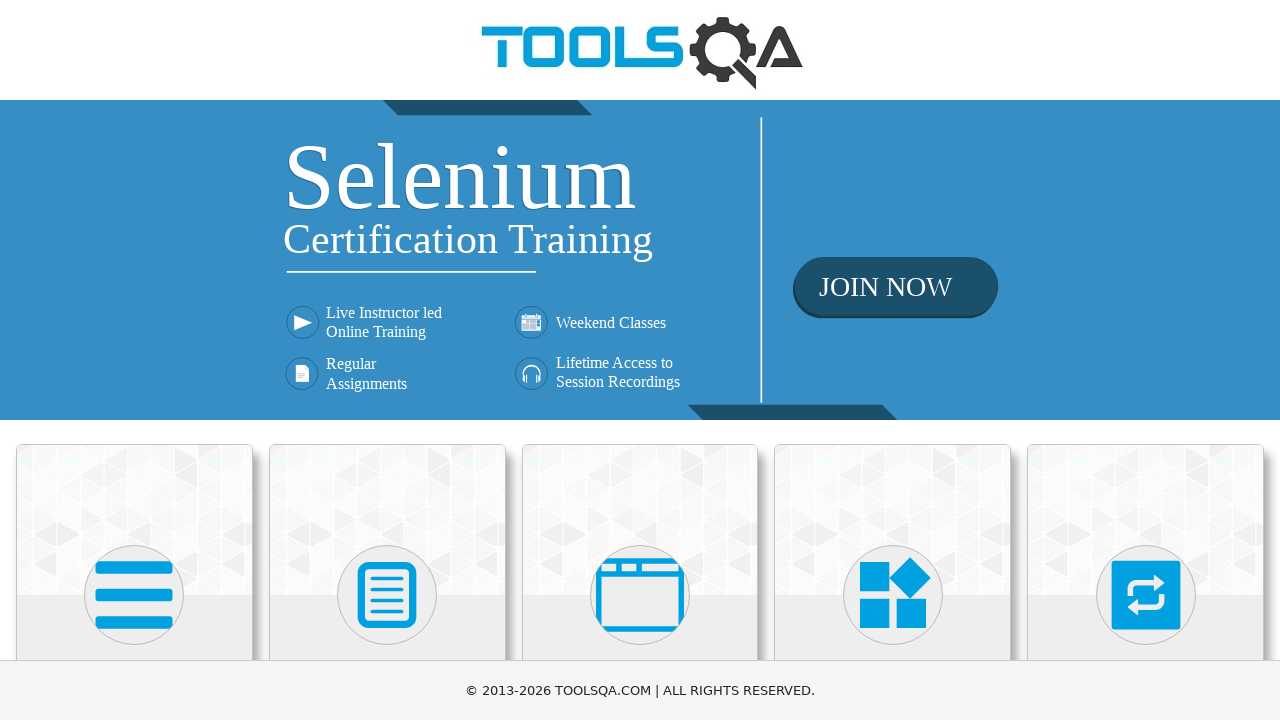

Refreshed the current page
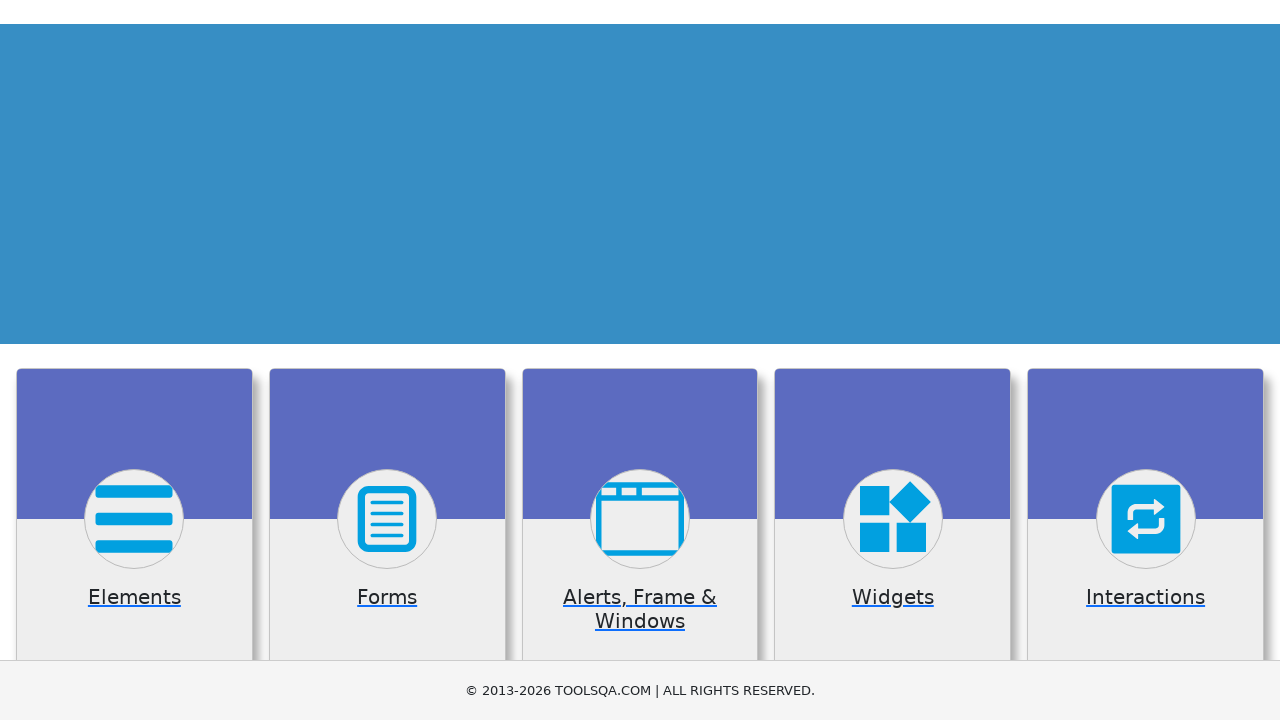

Waited for refreshed page to load
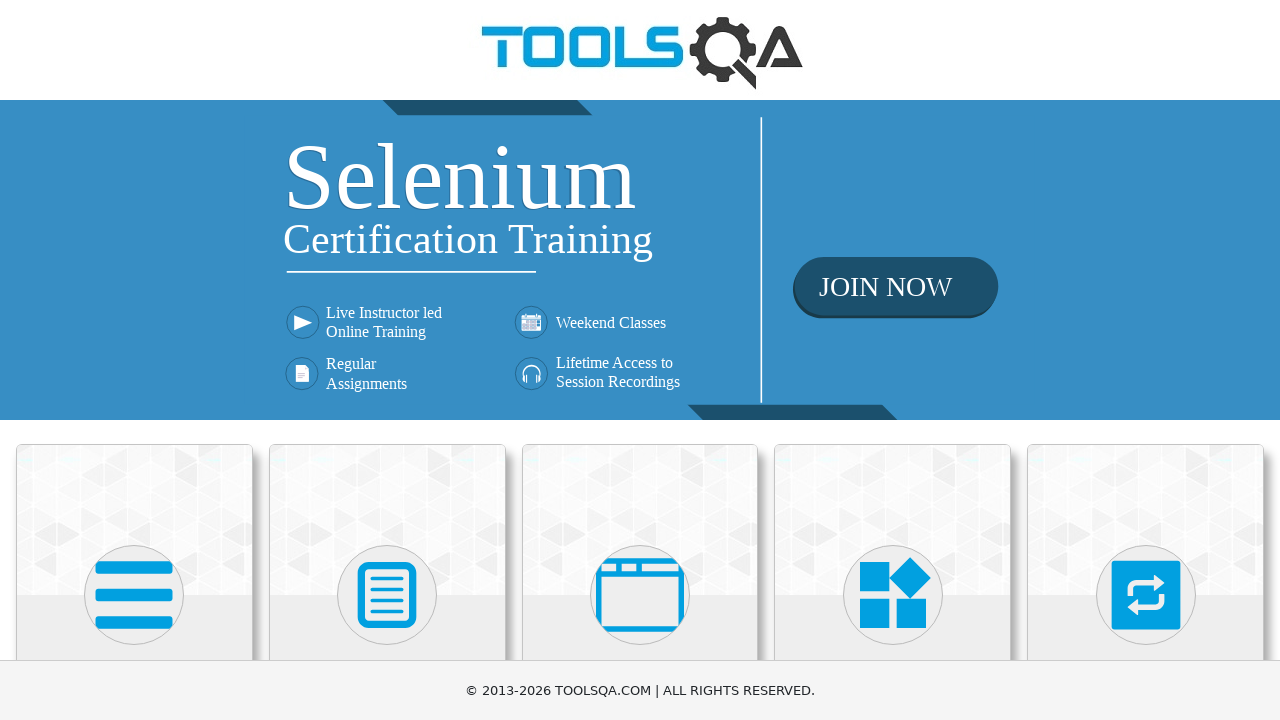

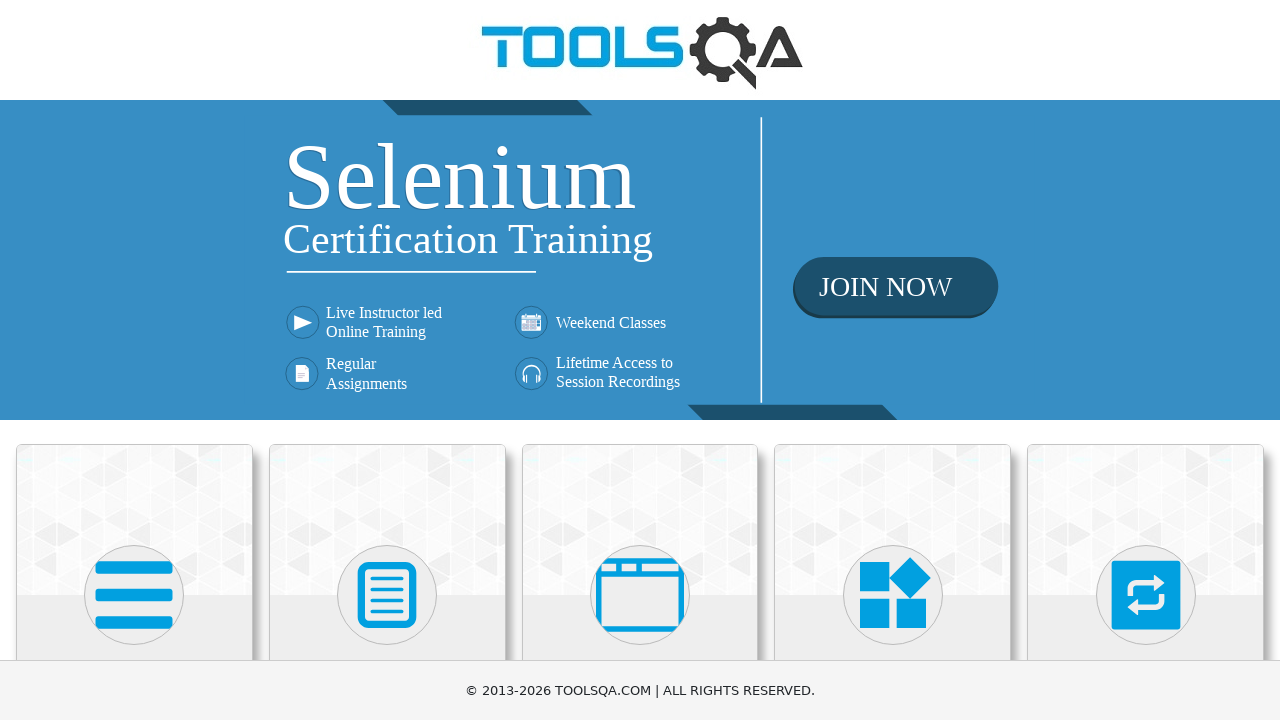